Tests a registration form by filling in first name, last name, and email fields, then submitting and verifying a success message is displayed.

Starting URL: http://suninjuly.github.io/registration1.html

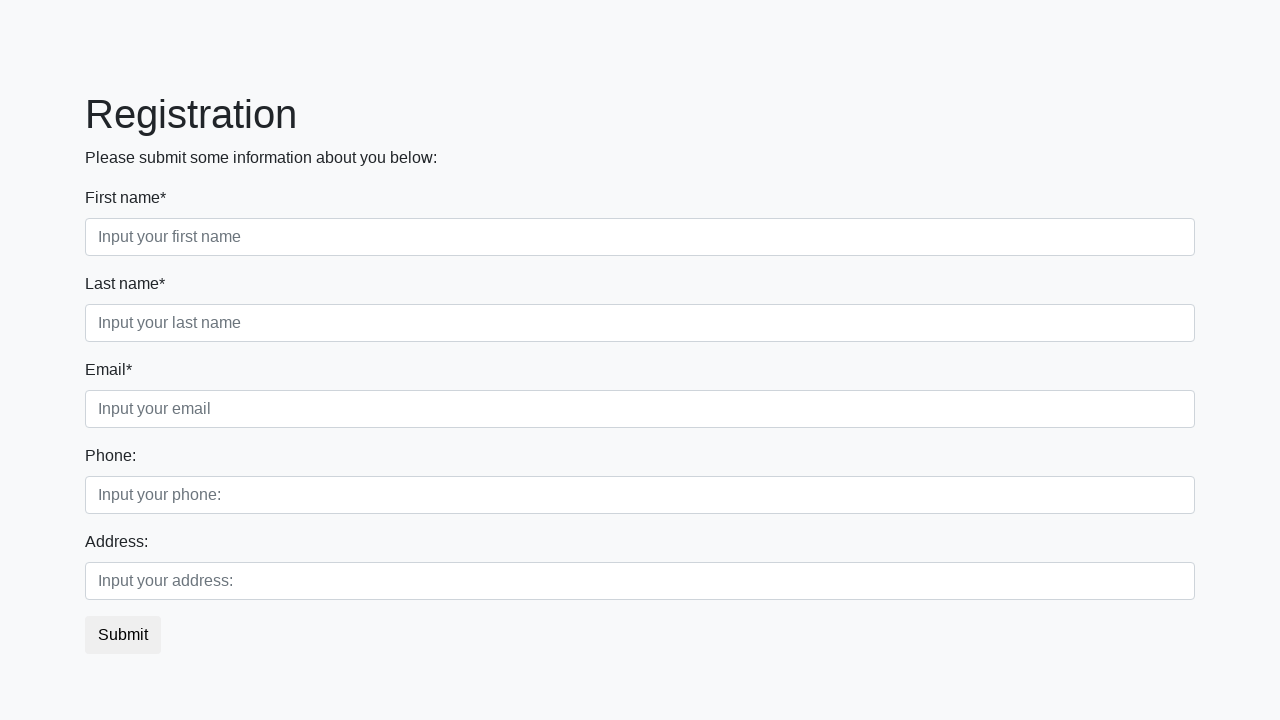

Filled first name field with 'Ivan' on input[placeholder='Input your first name']
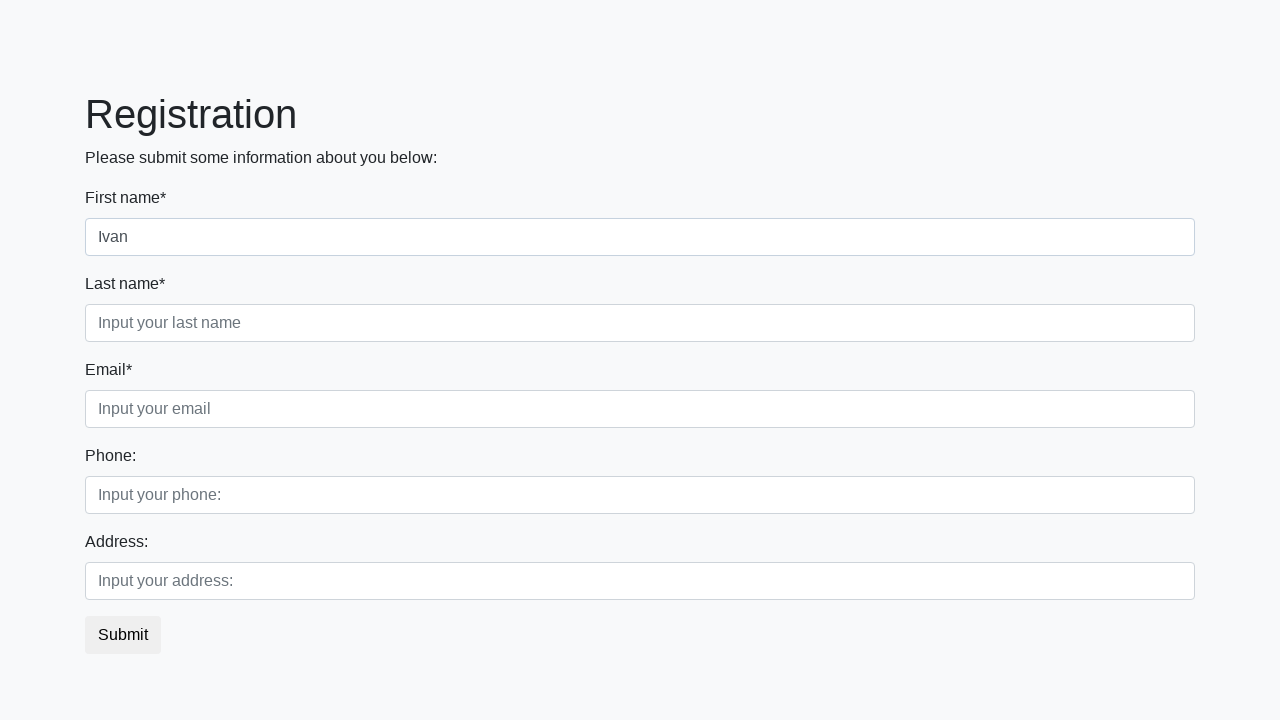

Filled last name field with 'Petrov' on input[placeholder='Input your last name']
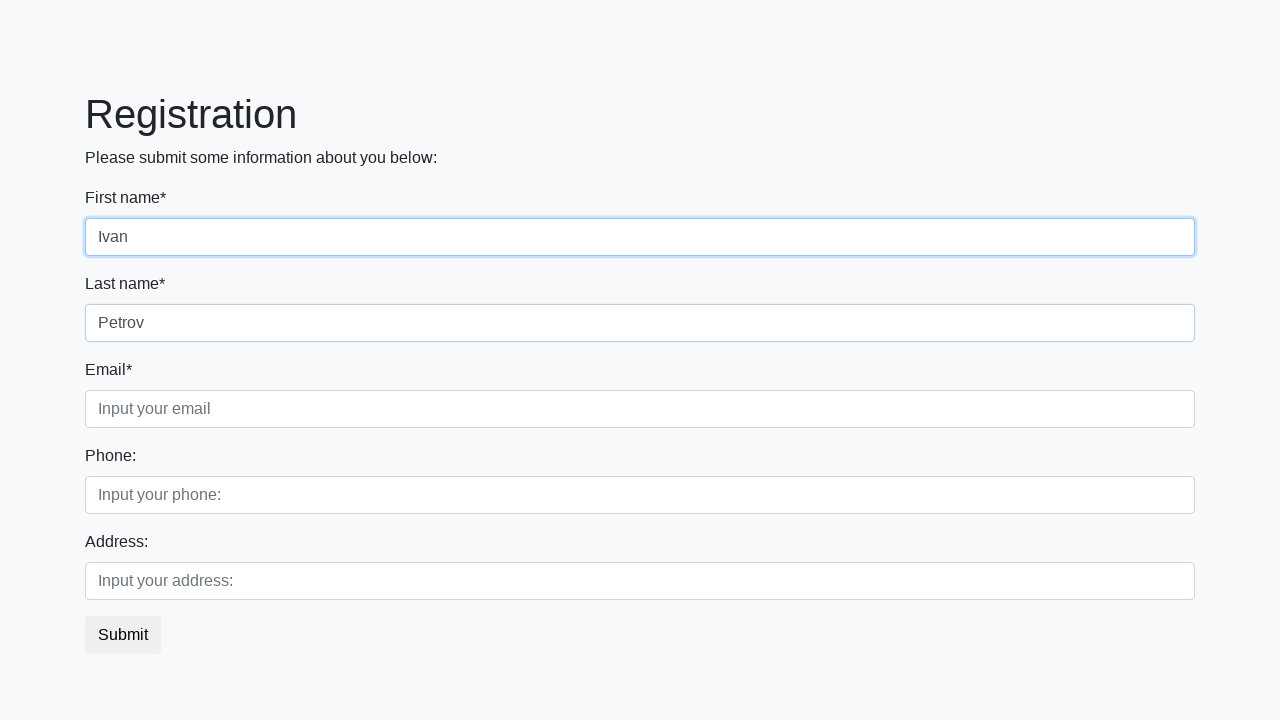

Filled email field with 'testuser@example.com' on input[placeholder='Input your email']
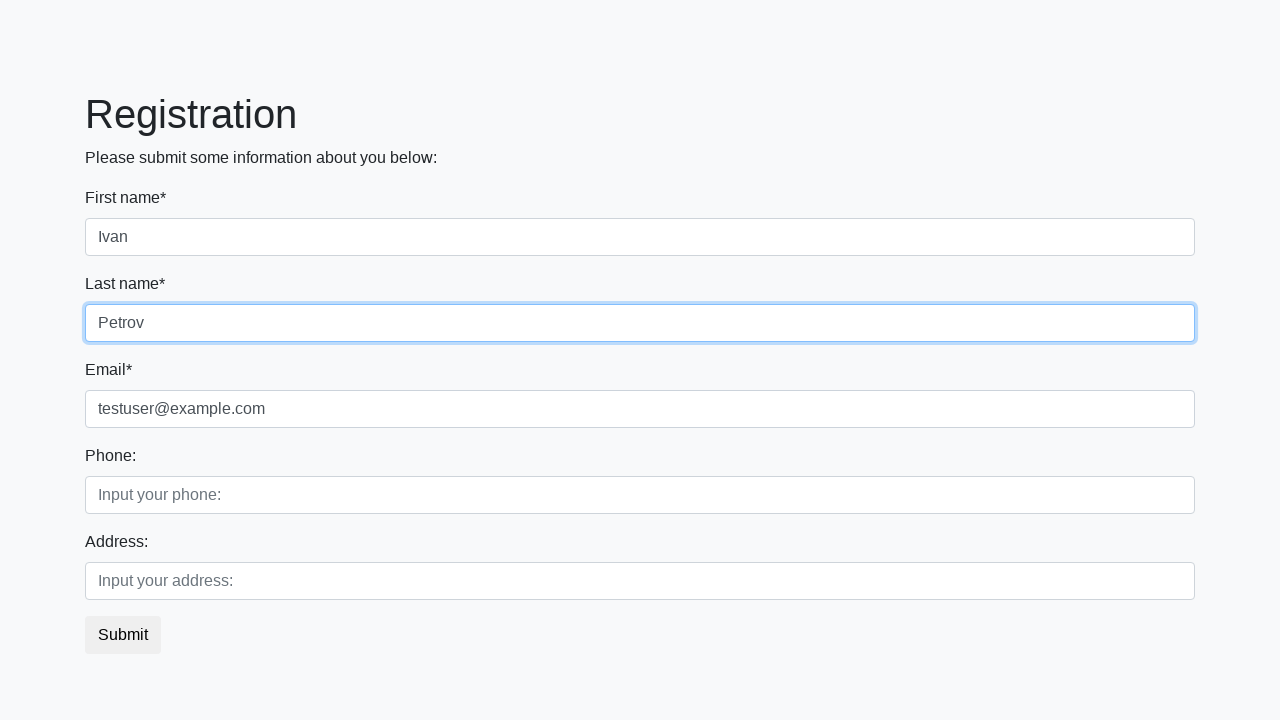

Clicked Submit button at (123, 635) on button:has-text('Submit')
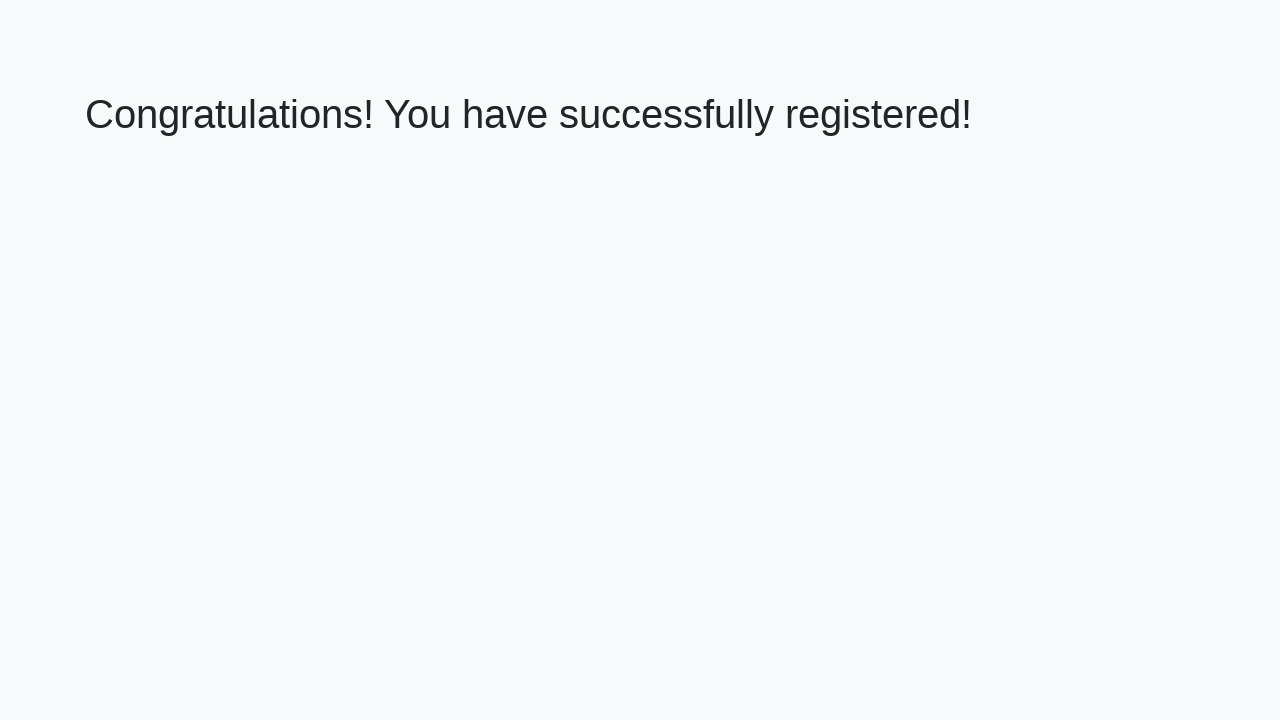

Success message heading loaded
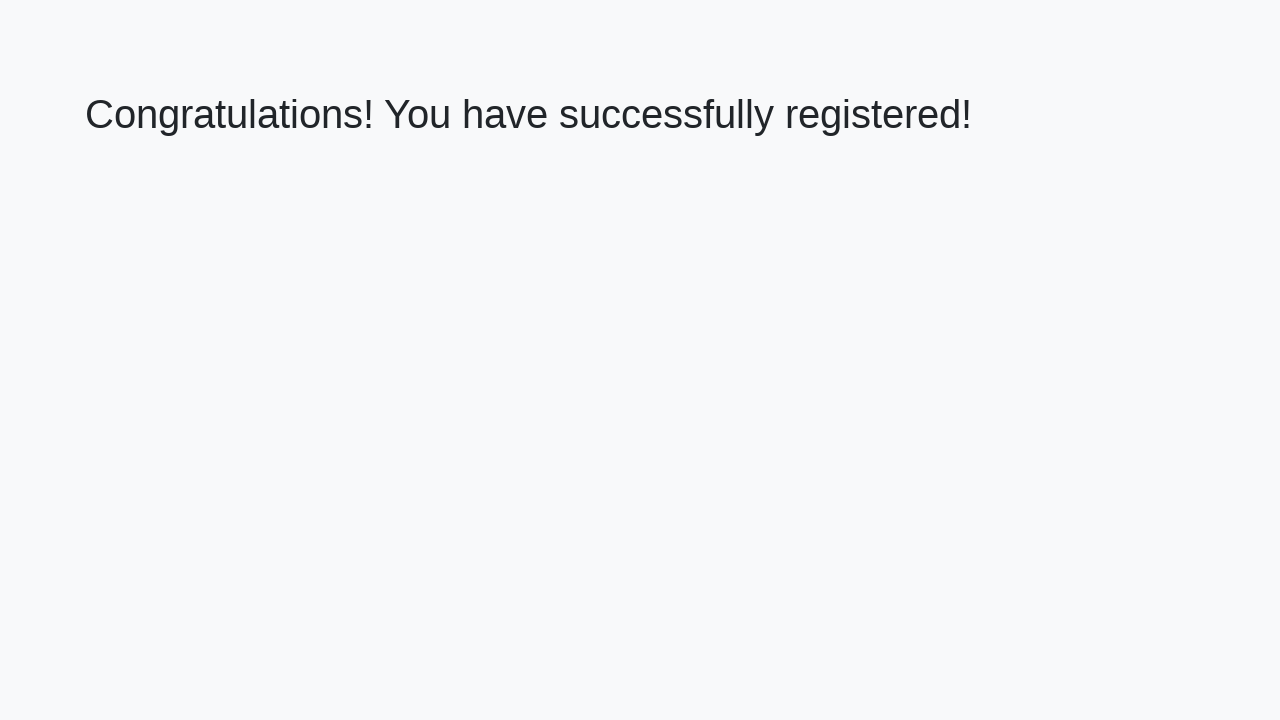

Retrieved success message: 'Congratulations! You have successfully registered!'
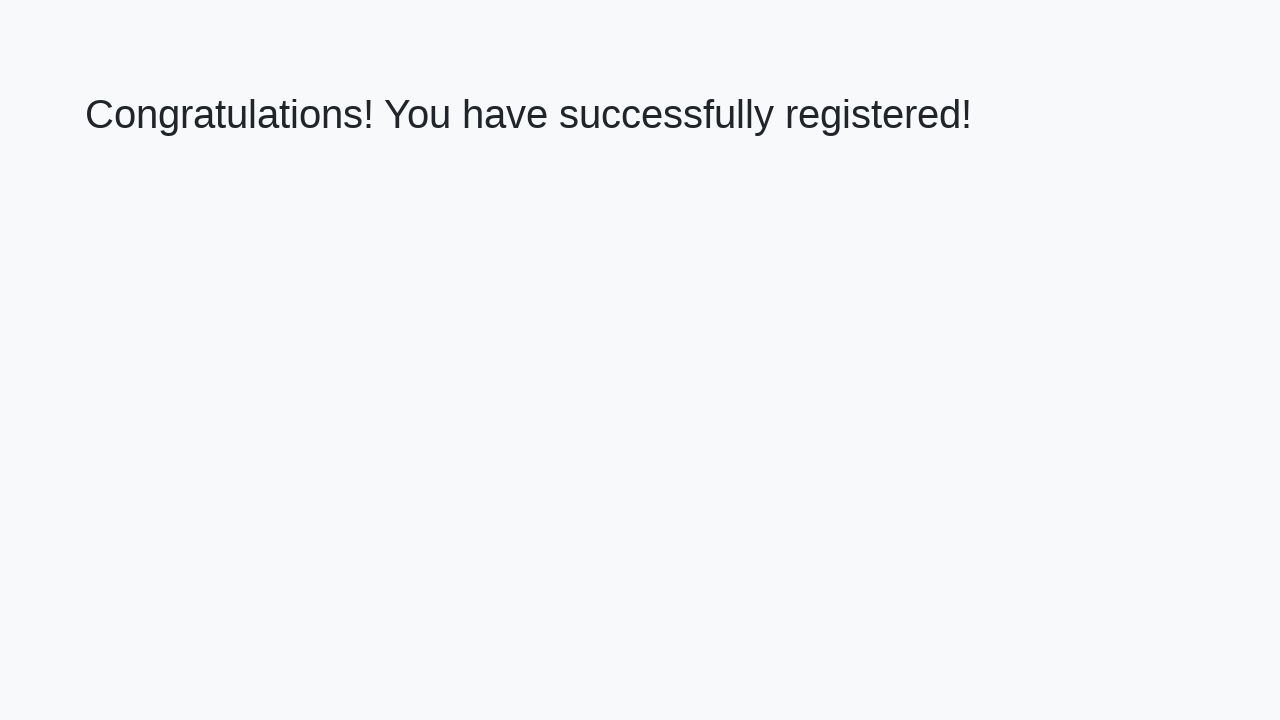

Verified success message matches expected text
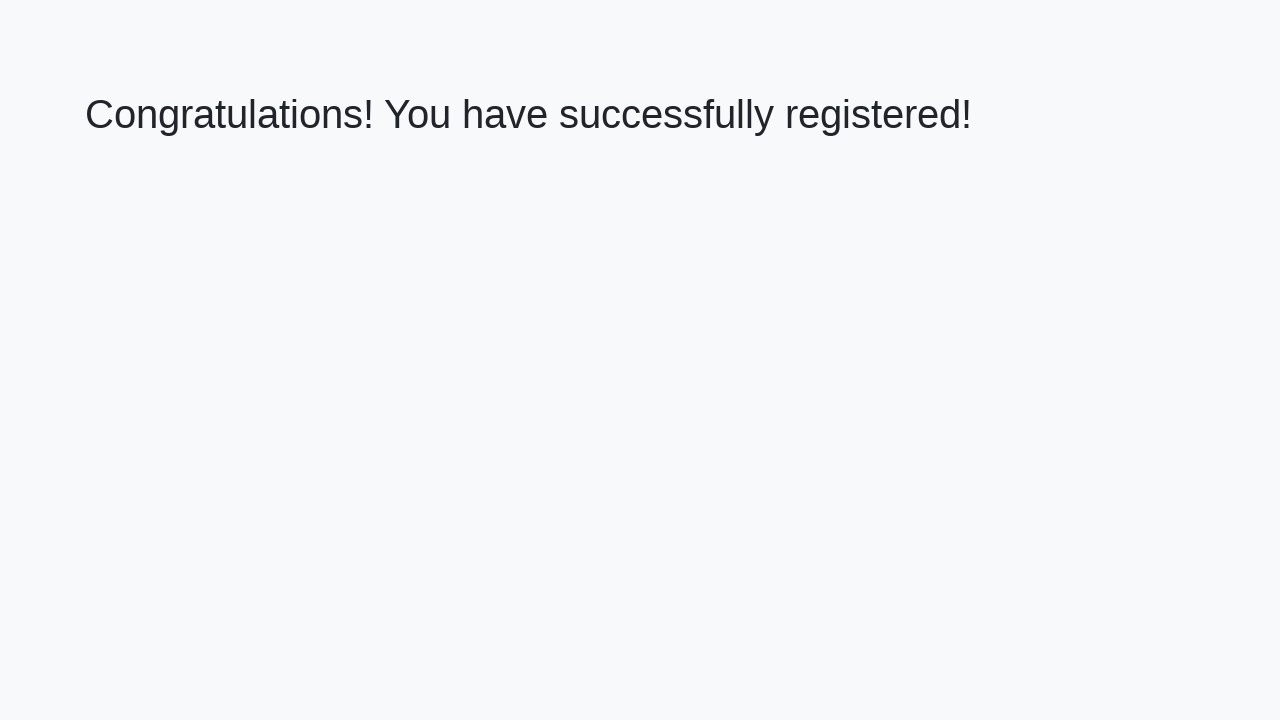

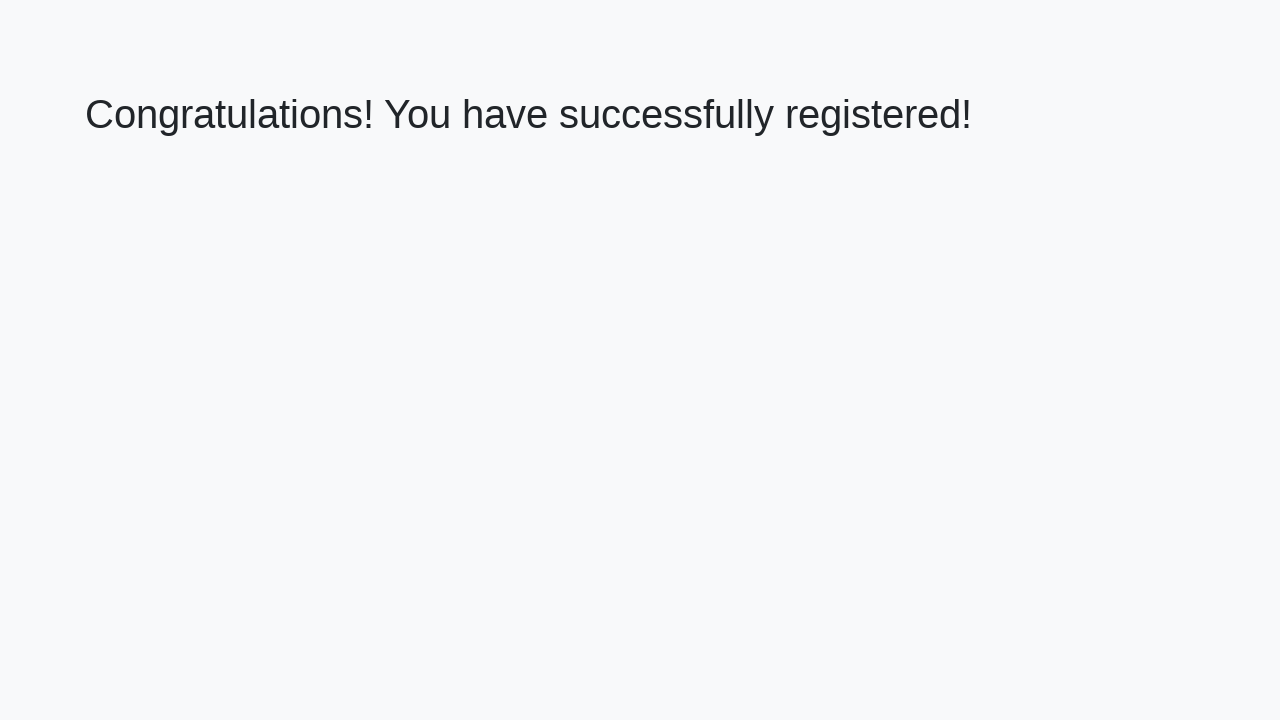